Tests filtering lists by excluding child elements - counts lists that don't contain a specific listitem

Starting URL: https://playwright.dev/python/docs/locators

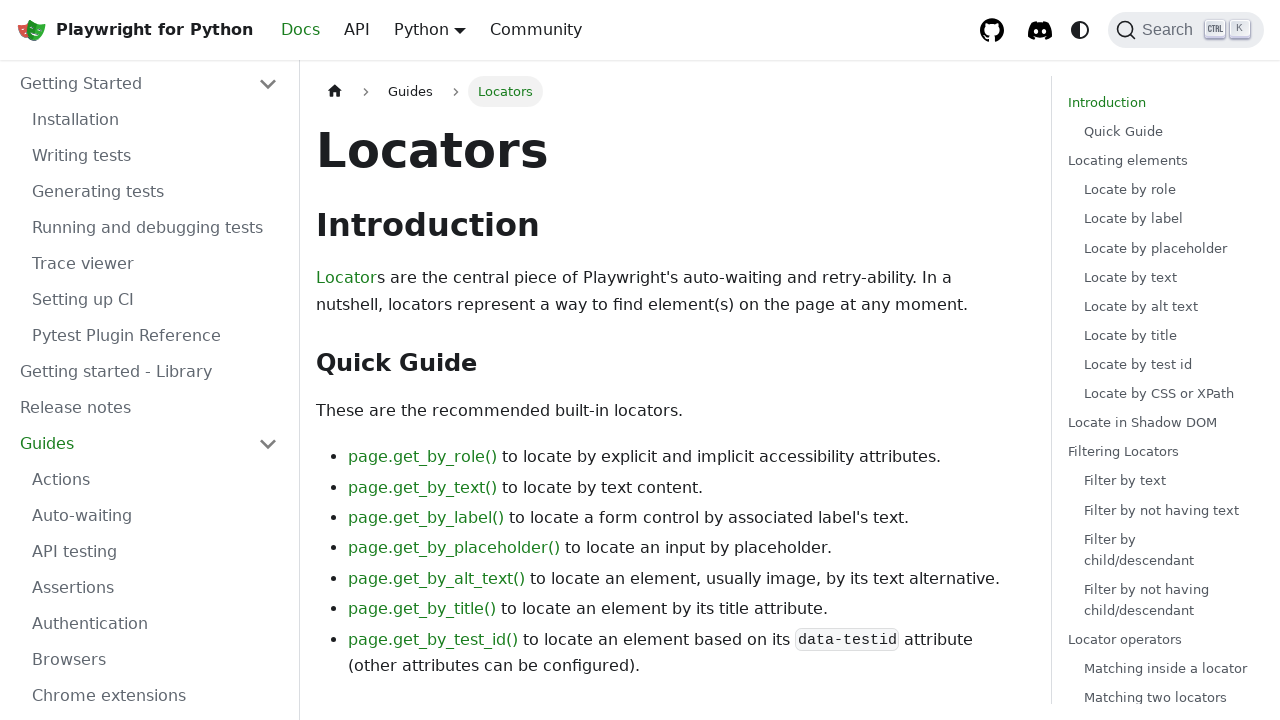

Navigated to Playwright locators documentation page
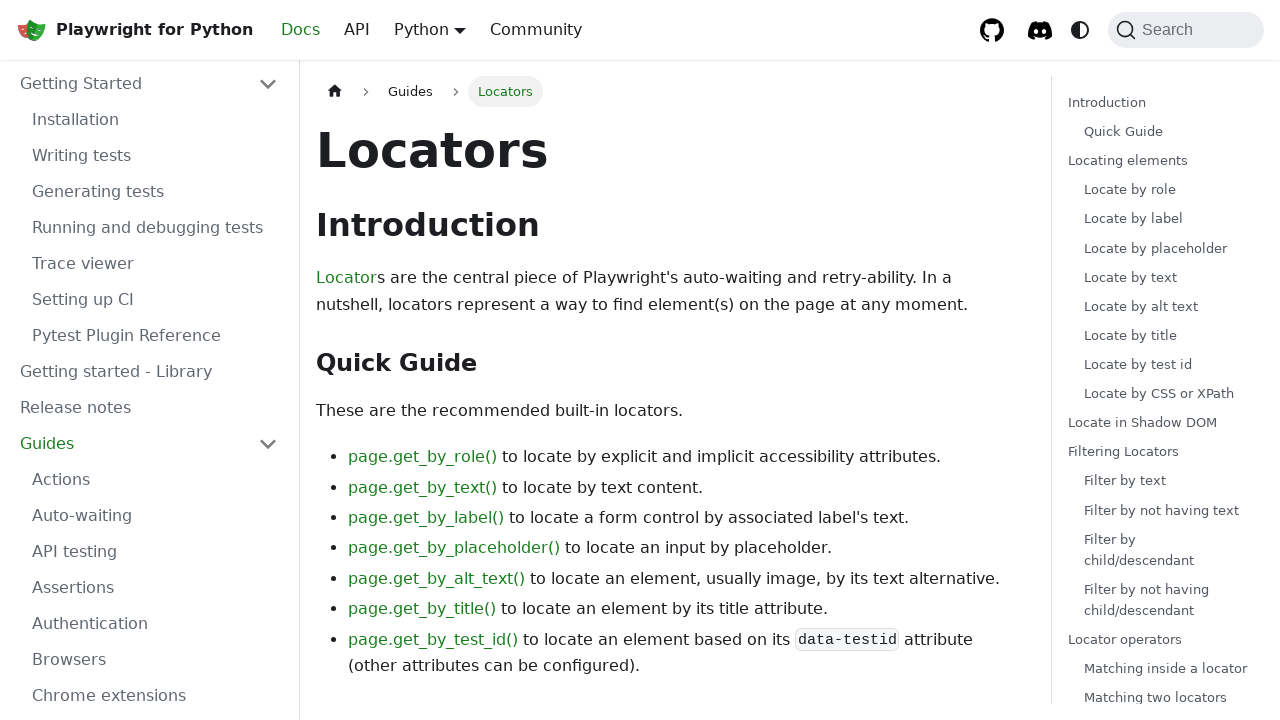

Filtered lists that do NOT contain 'Locating elements' listitem and counted results
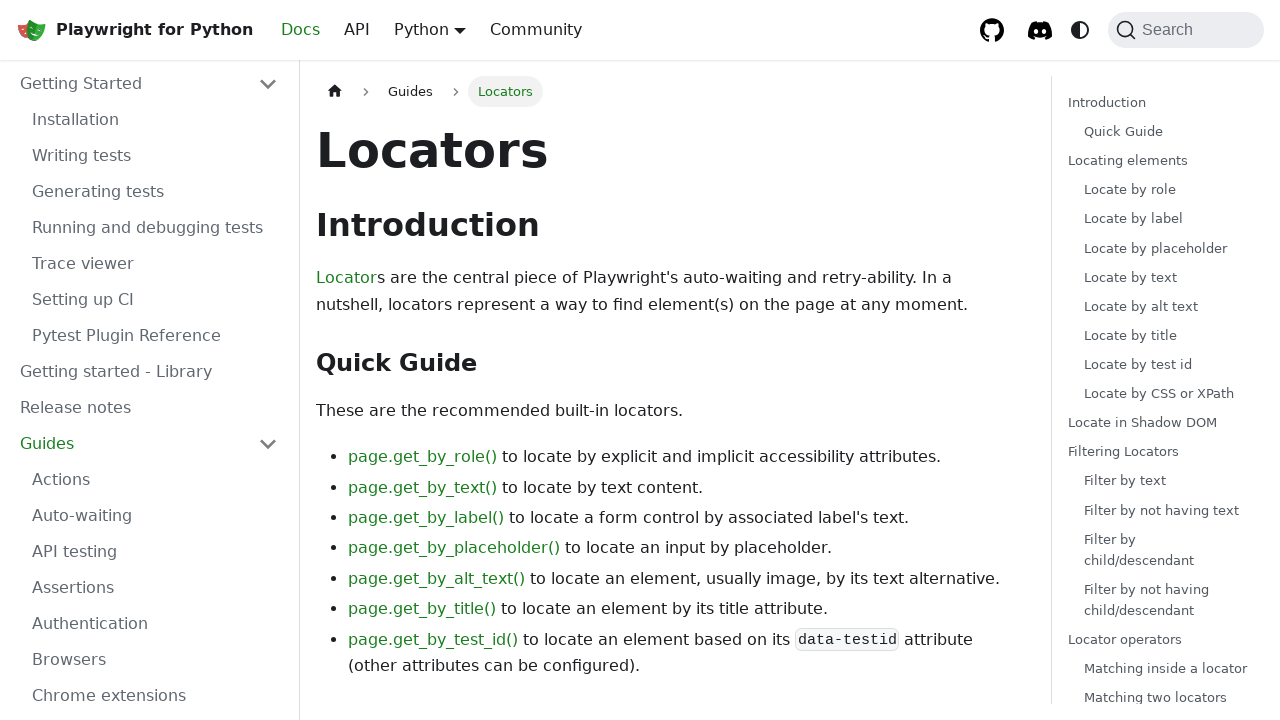

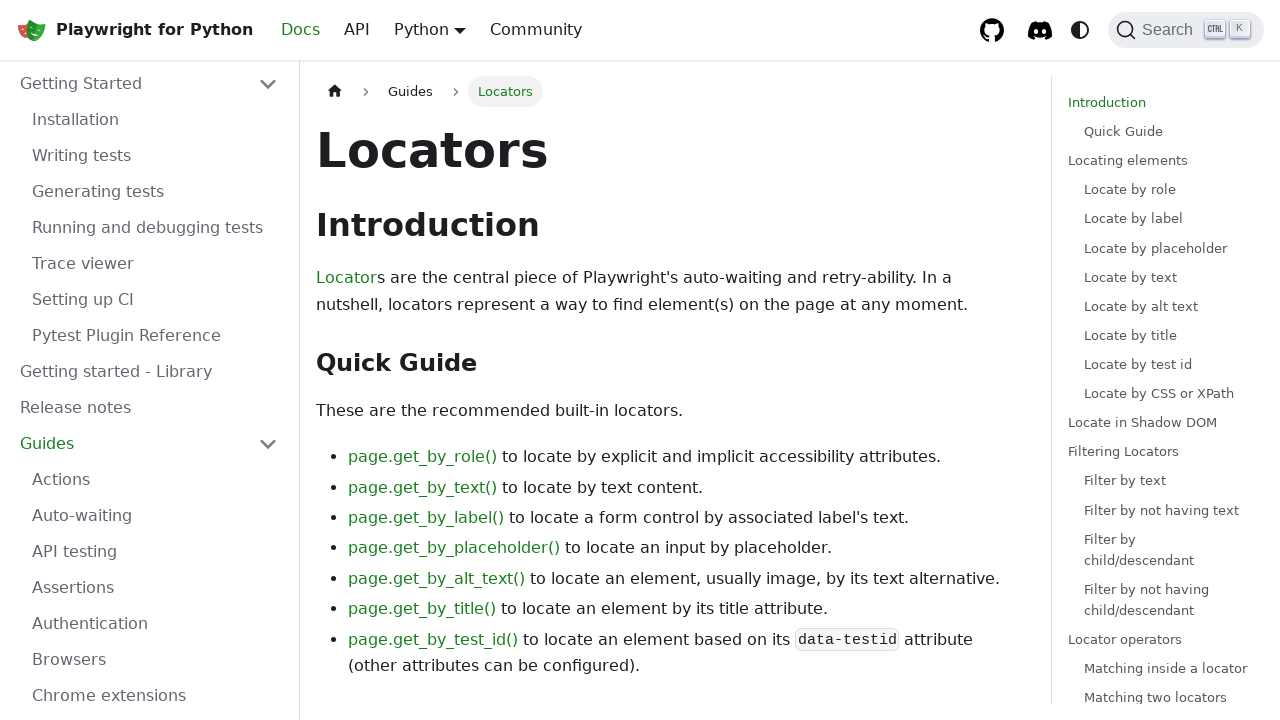